Tests dropdown selection by selecting an option by value from a select menu

Starting URL: https://demoqa.com/select-menu

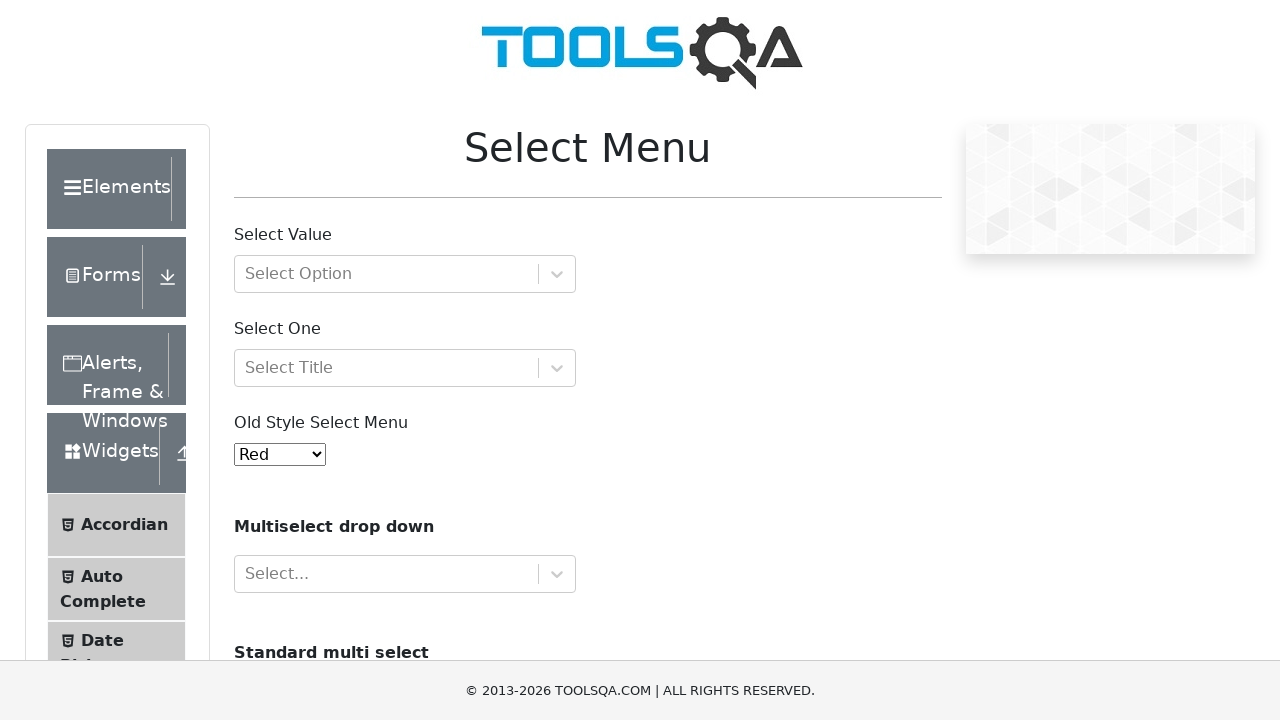

Navigated to select menu demo page
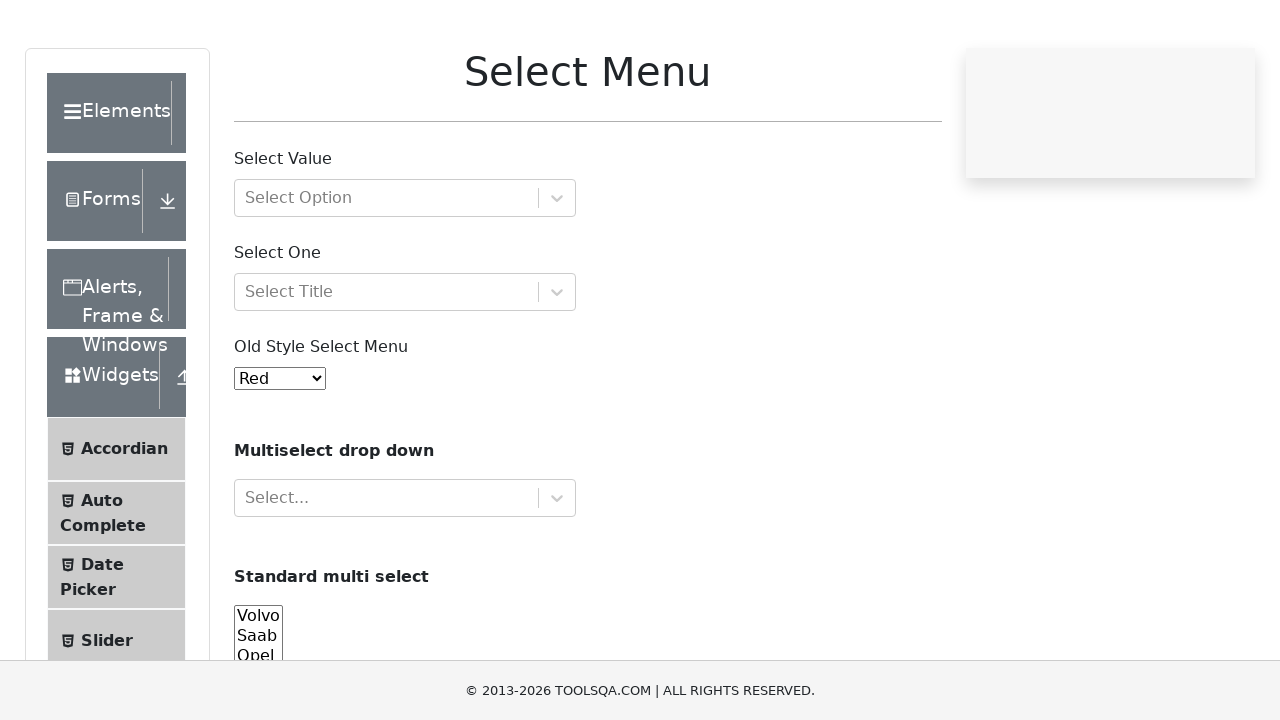

Selected option with value '3' from dropdown menu on #oldSelectMenu
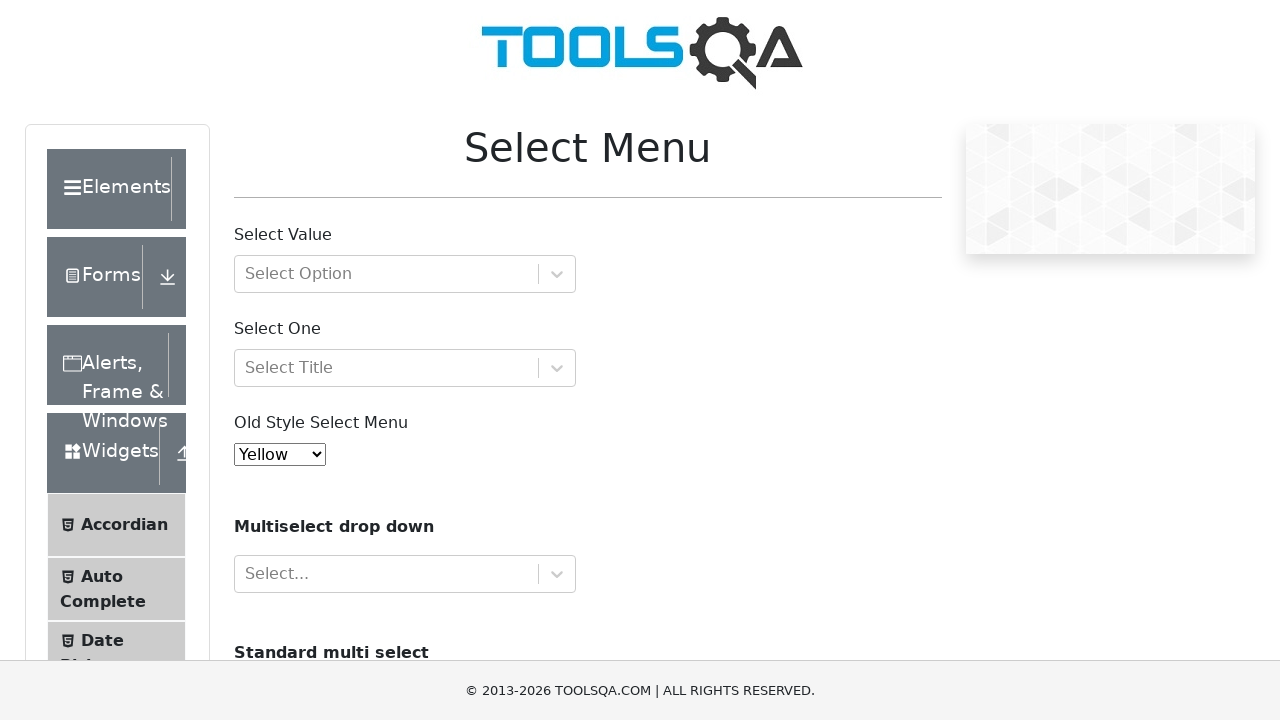

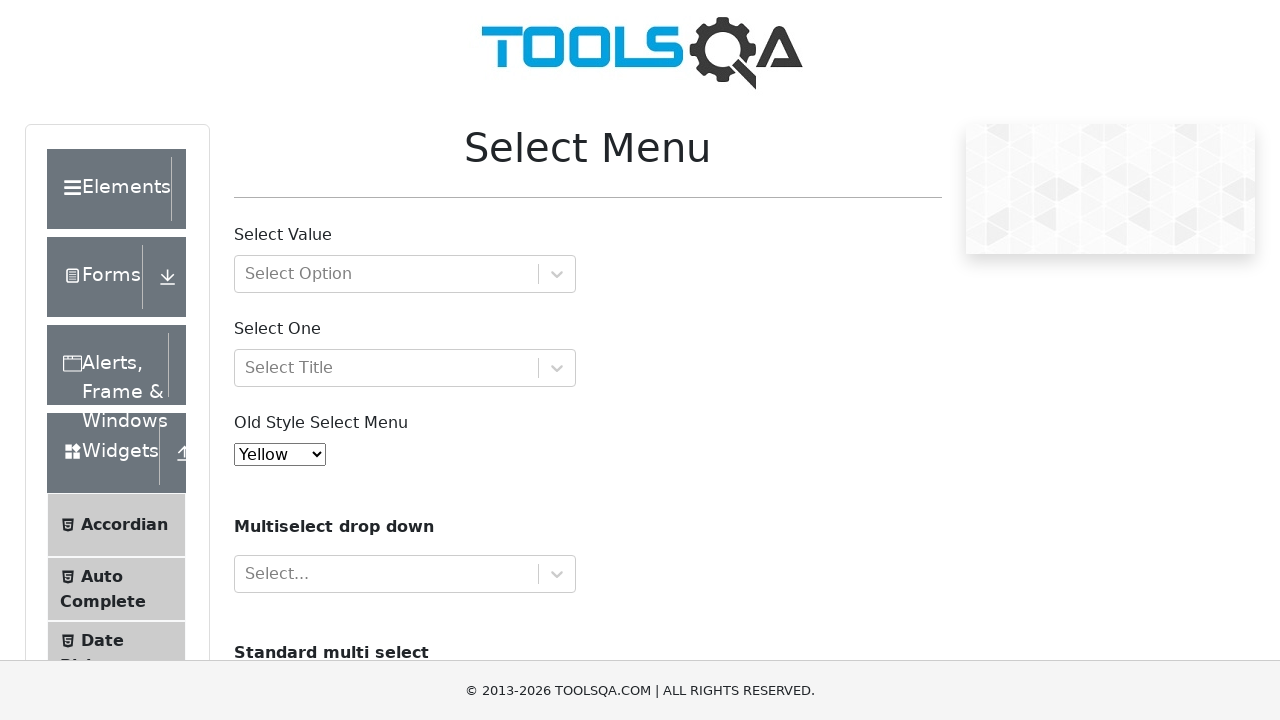